Tests context menu functionality by right-clicking on a designated area, verifying alert text, and navigating to a linked page to verify its content

Starting URL: https://the-internet.herokuapp.com/context_menu

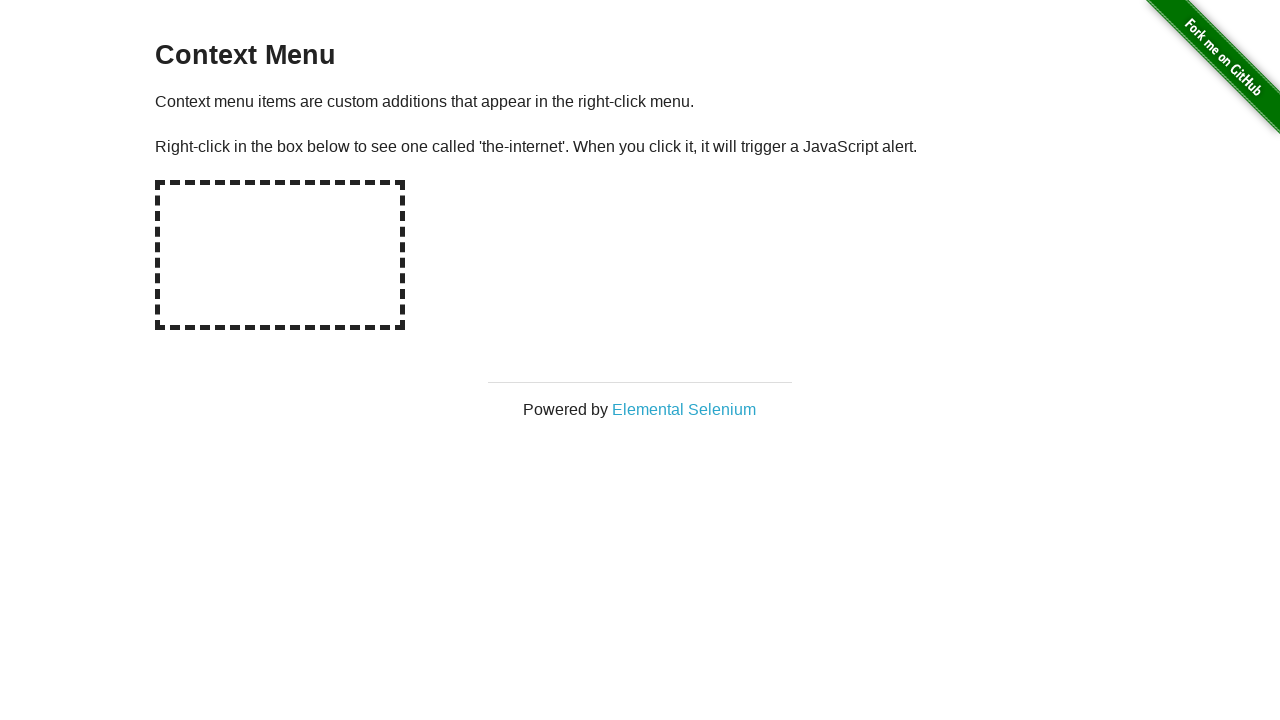

Right-clicked on the hotspot element to open context menu at (280, 255) on #hot-spot
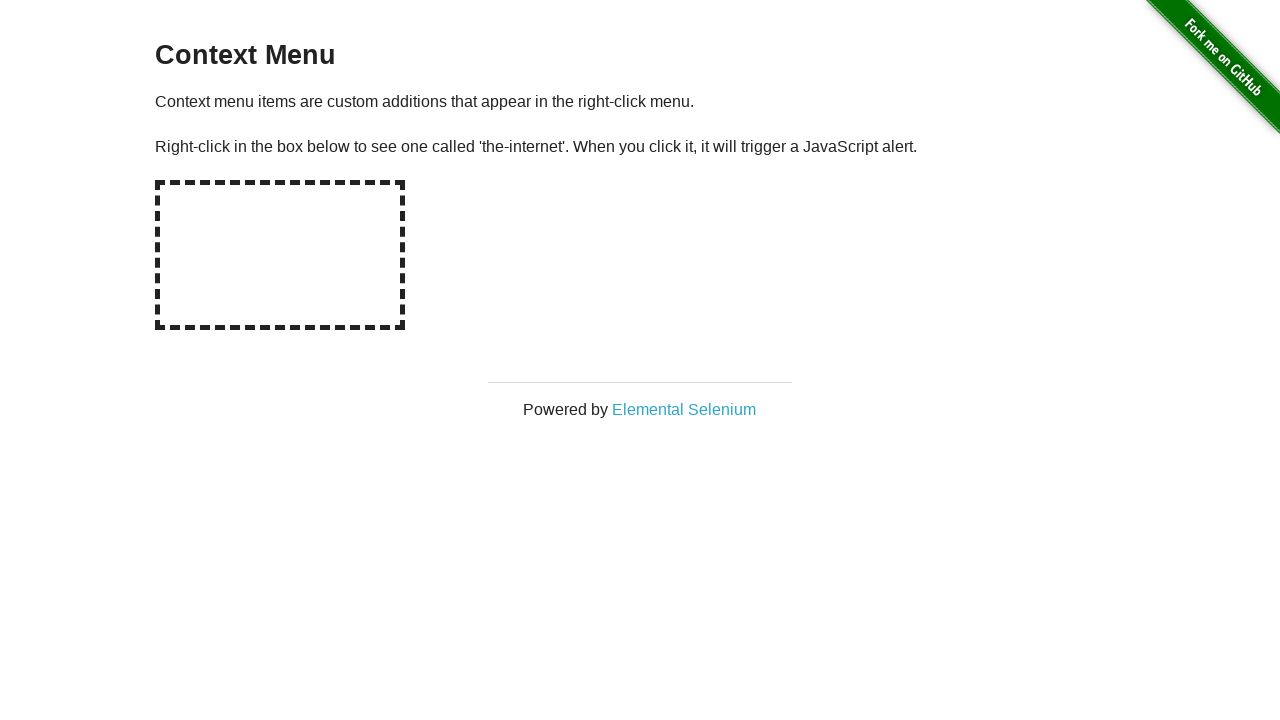

Set up dialog handler to accept alerts
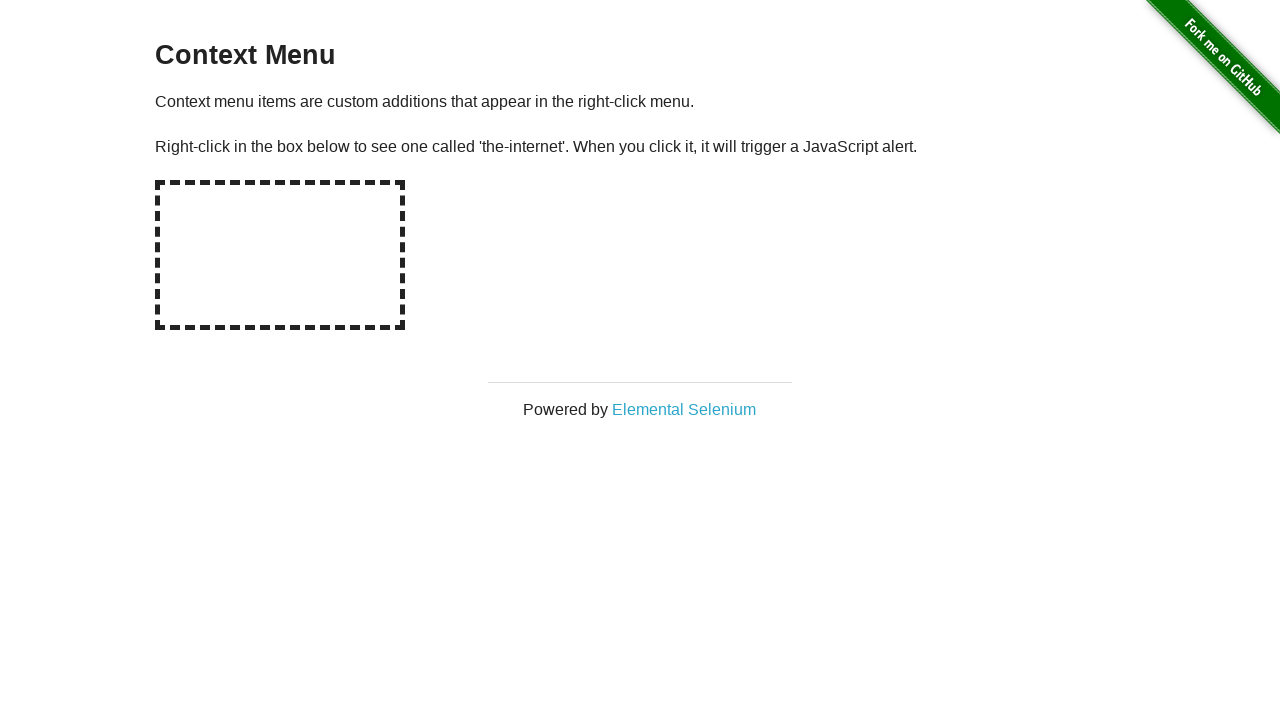

Clicked on 'Elemental Selenium' link and popup opened at (684, 409) on text=Elemental Selenium
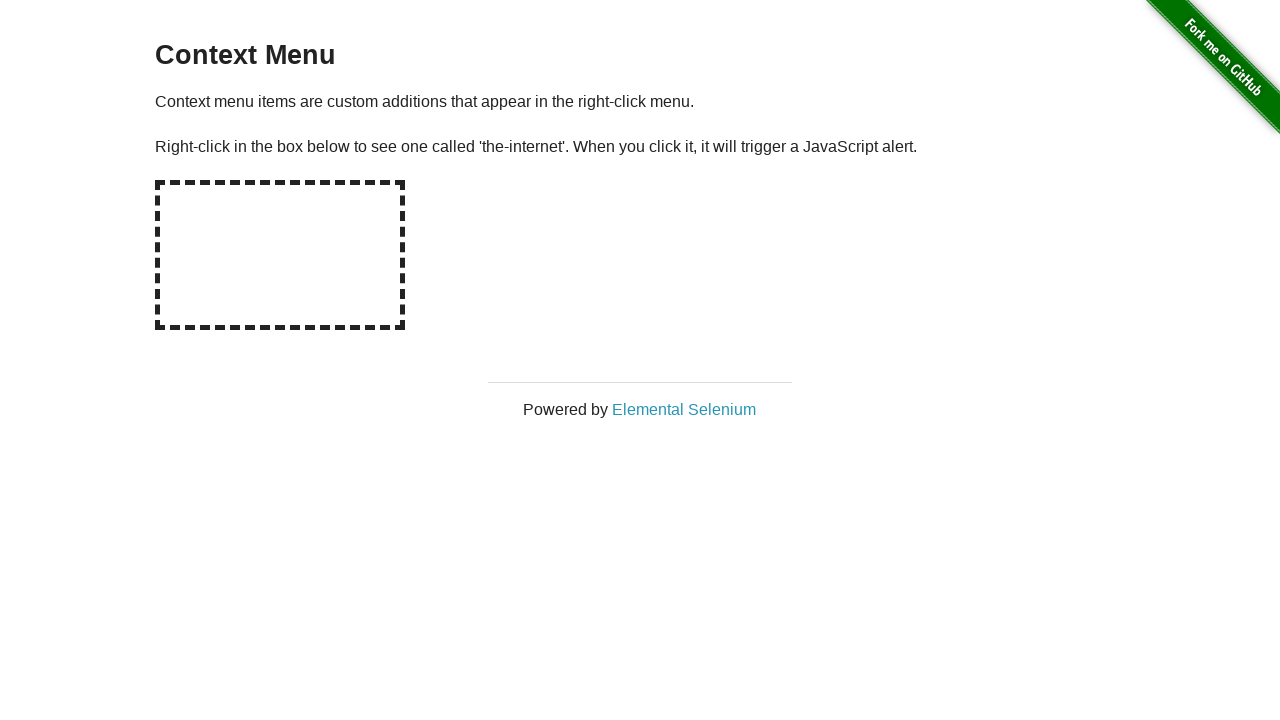

Switched to new popup page
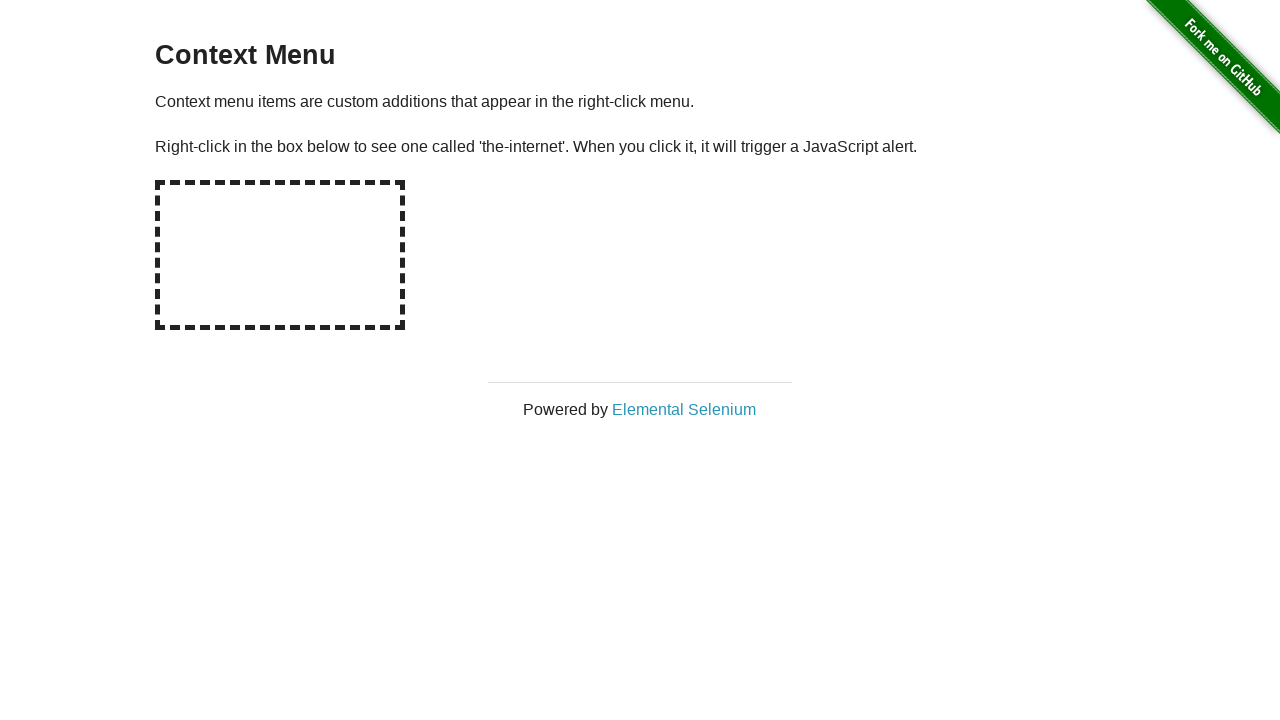

Retrieved h1 text from new page
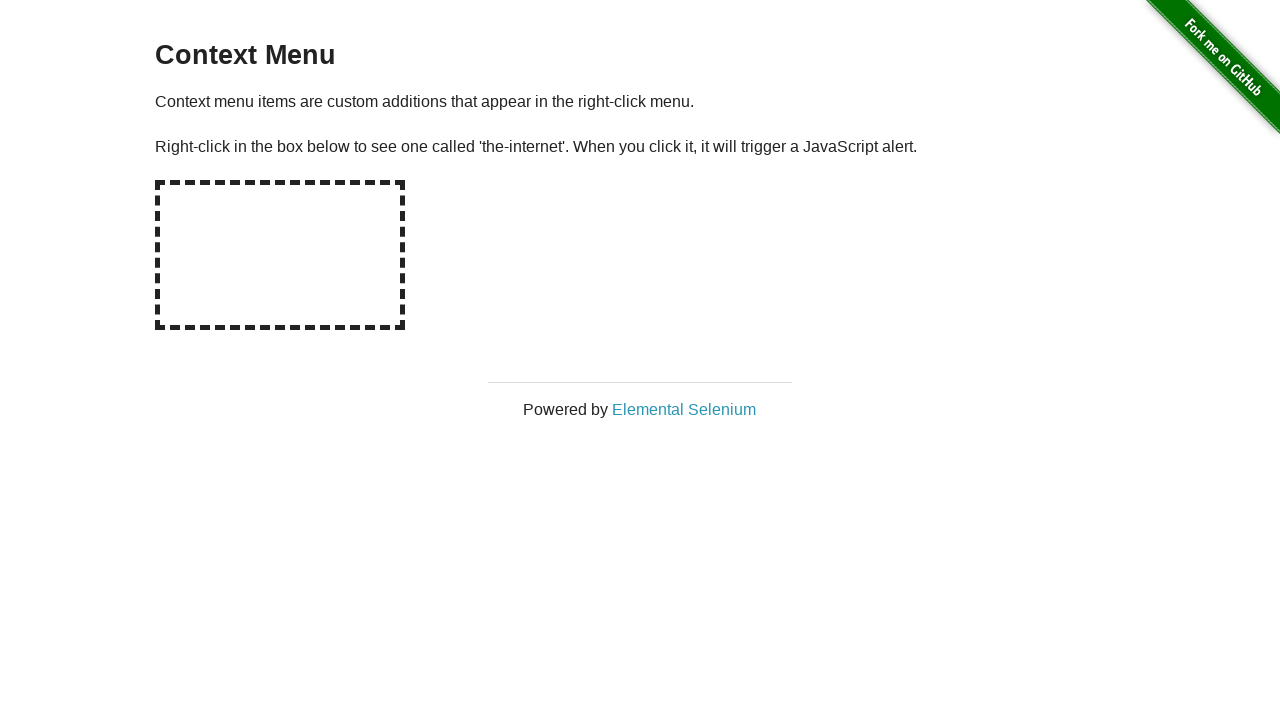

Verified h1 text matches 'Elemental Selenium'
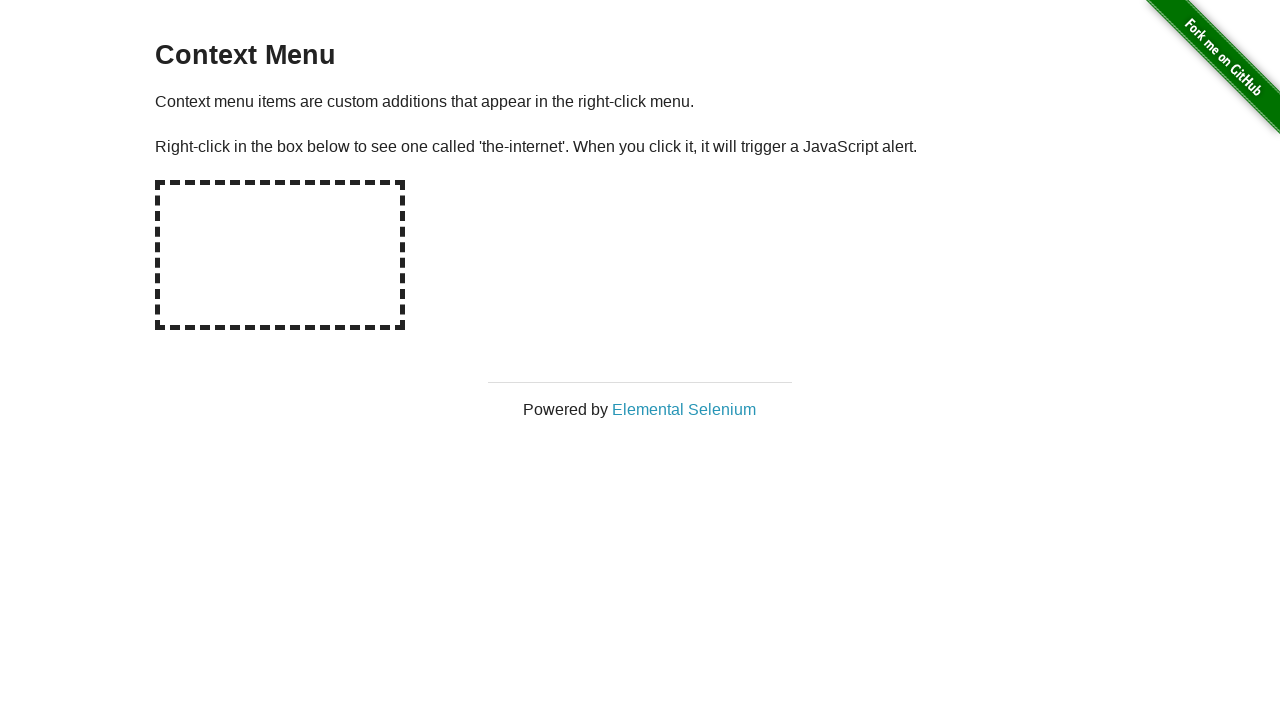

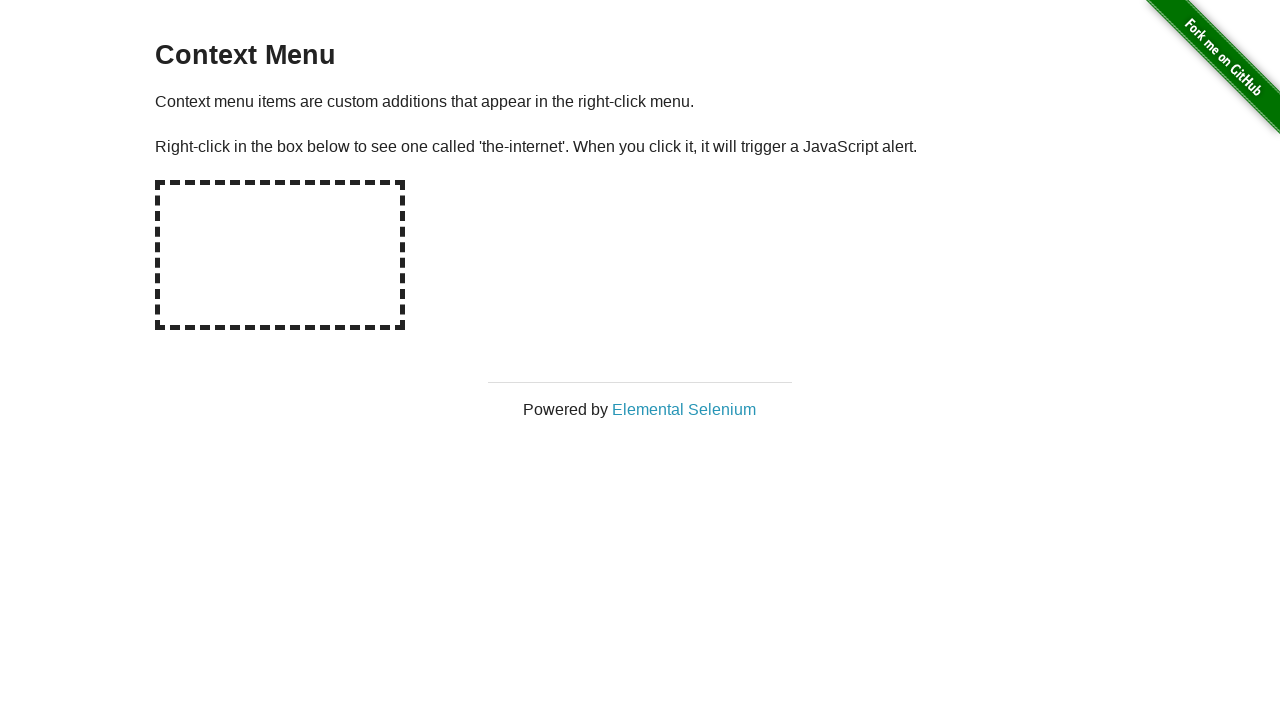